Tests form interaction by filling first name and last name fields, and selecting different options from a dropdown menu using various selection methods

Starting URL: https://formy-project.herokuapp.com/form

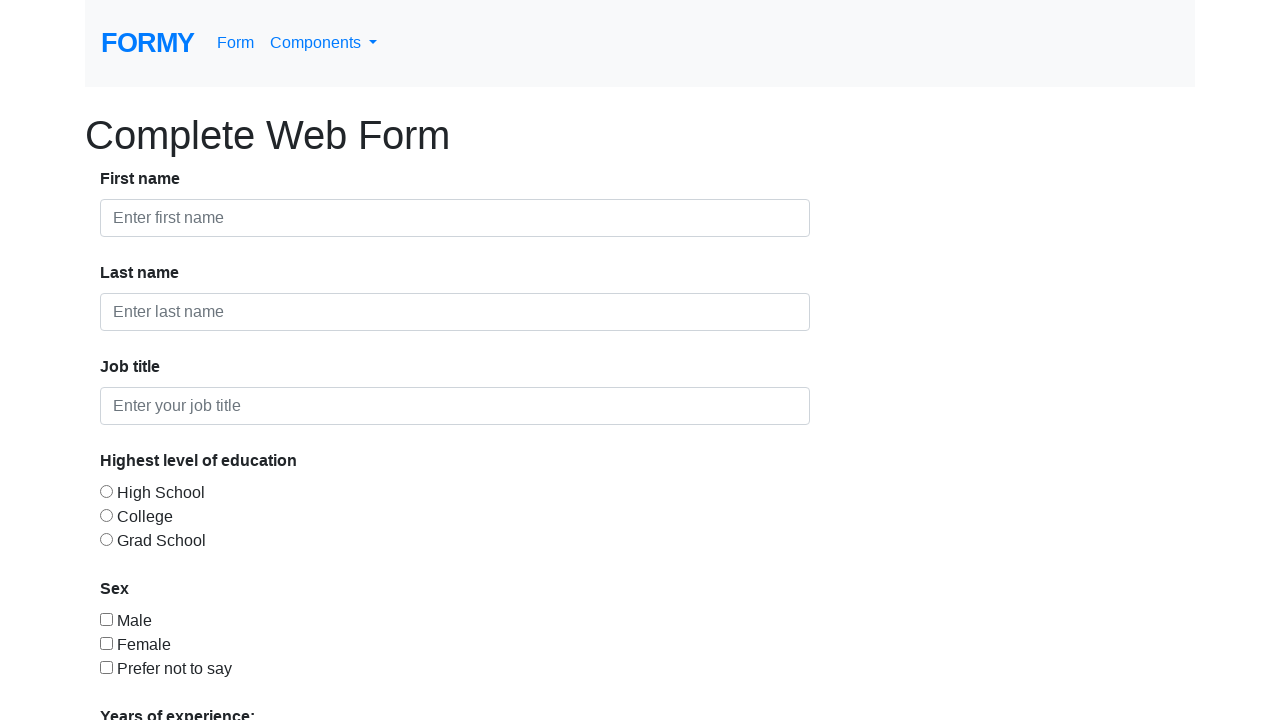

Filled first name field with 'Anton' using ID selector on #first-name
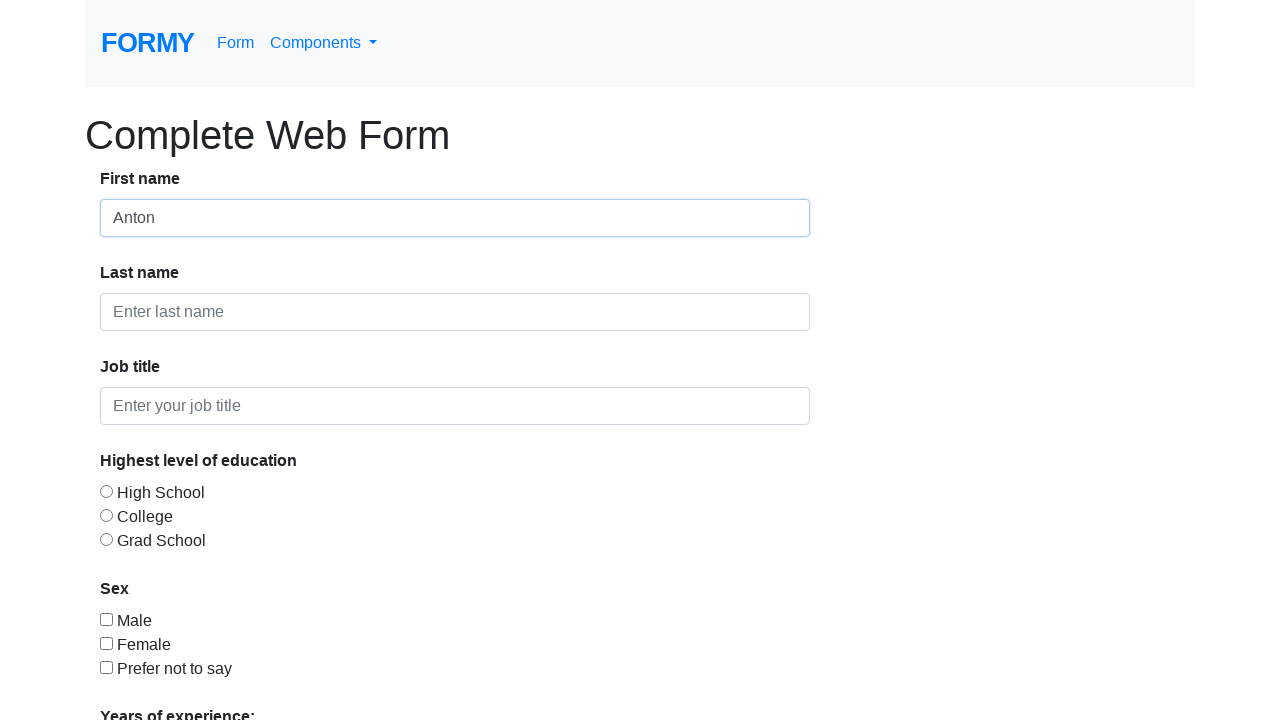

Cleared first name field on input#first-name
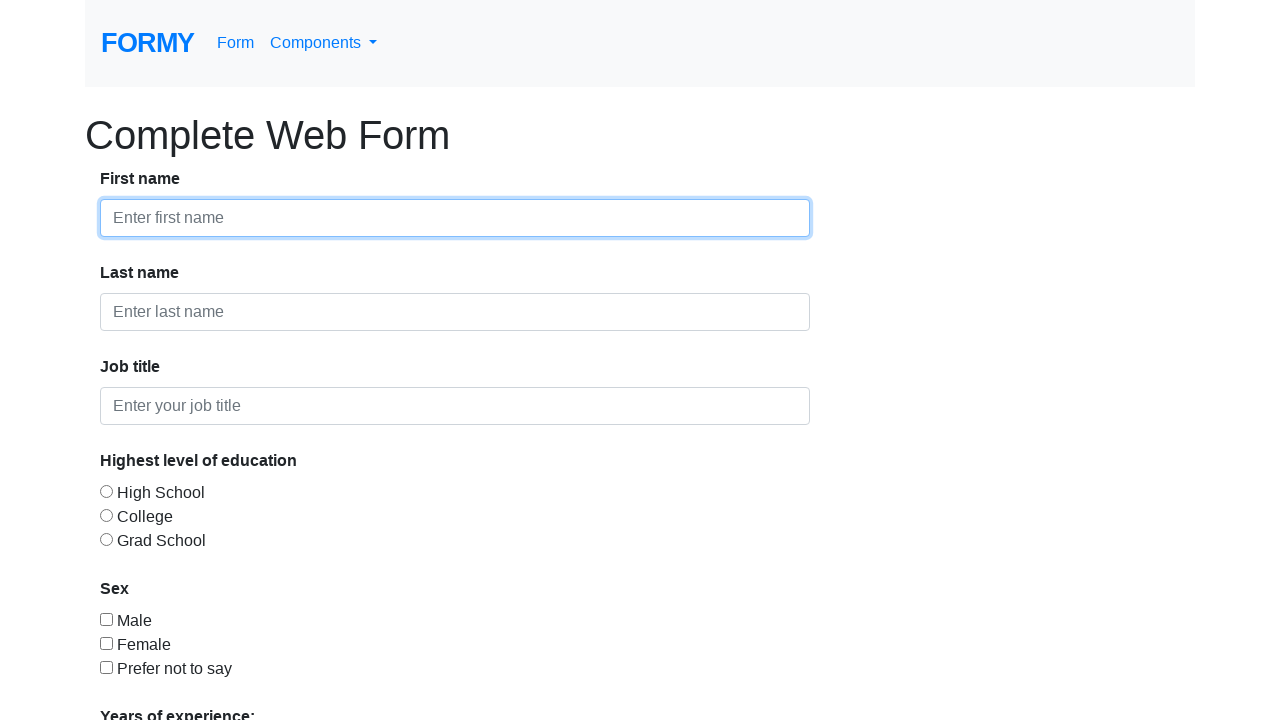

Re-entered first name 'Anton' using class selector on input.form-control
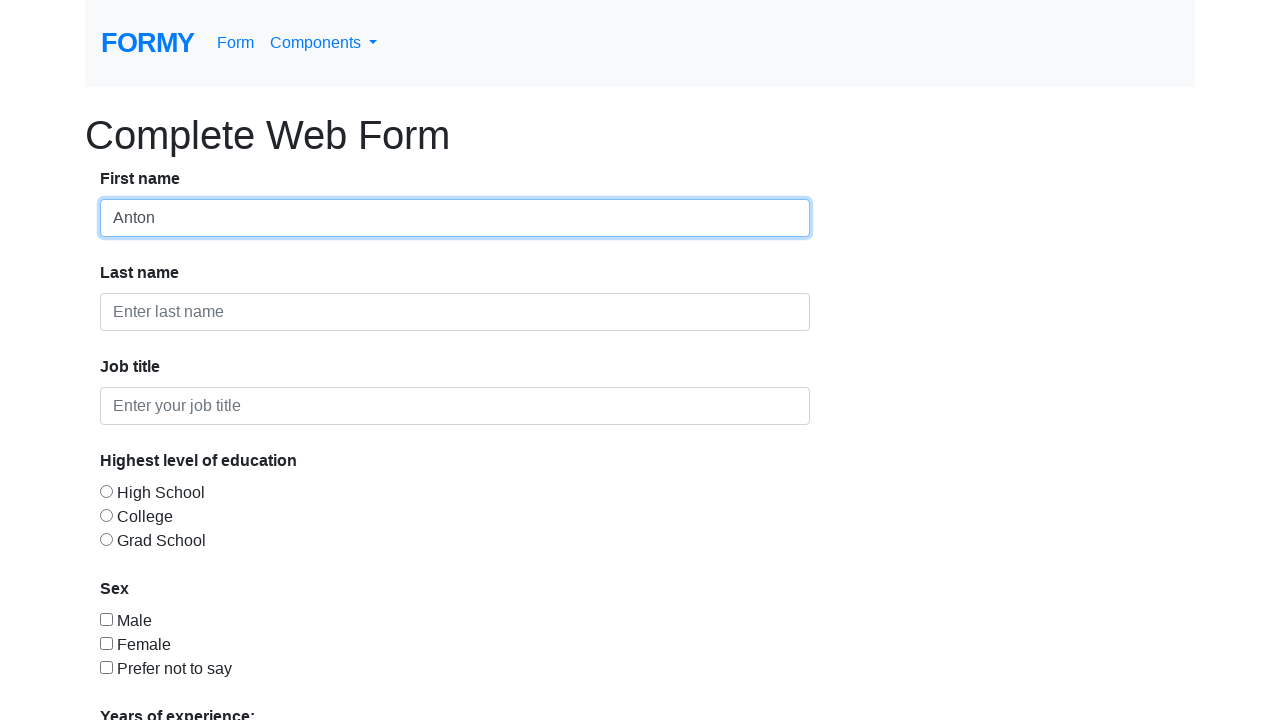

Filled last name field with 'Pann' using placeholder selector on input[placeholder='Enter last name']
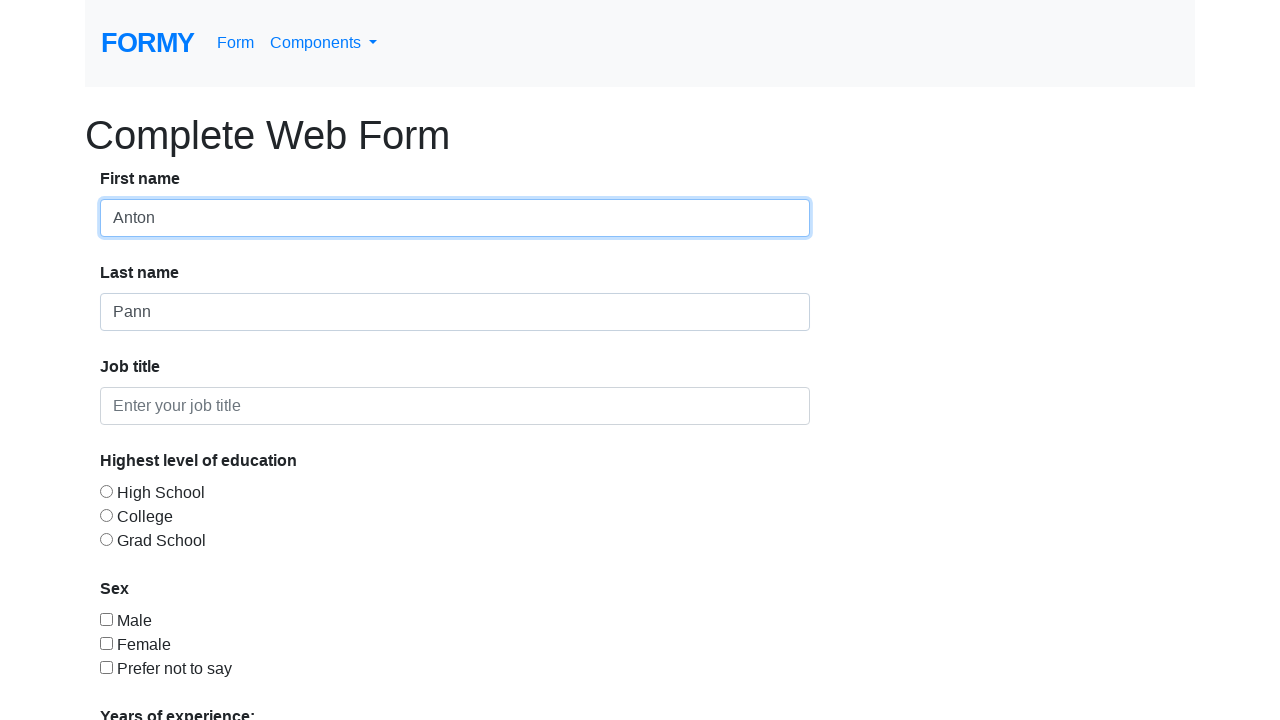

Selected dropdown option '0-1' by visible text on select
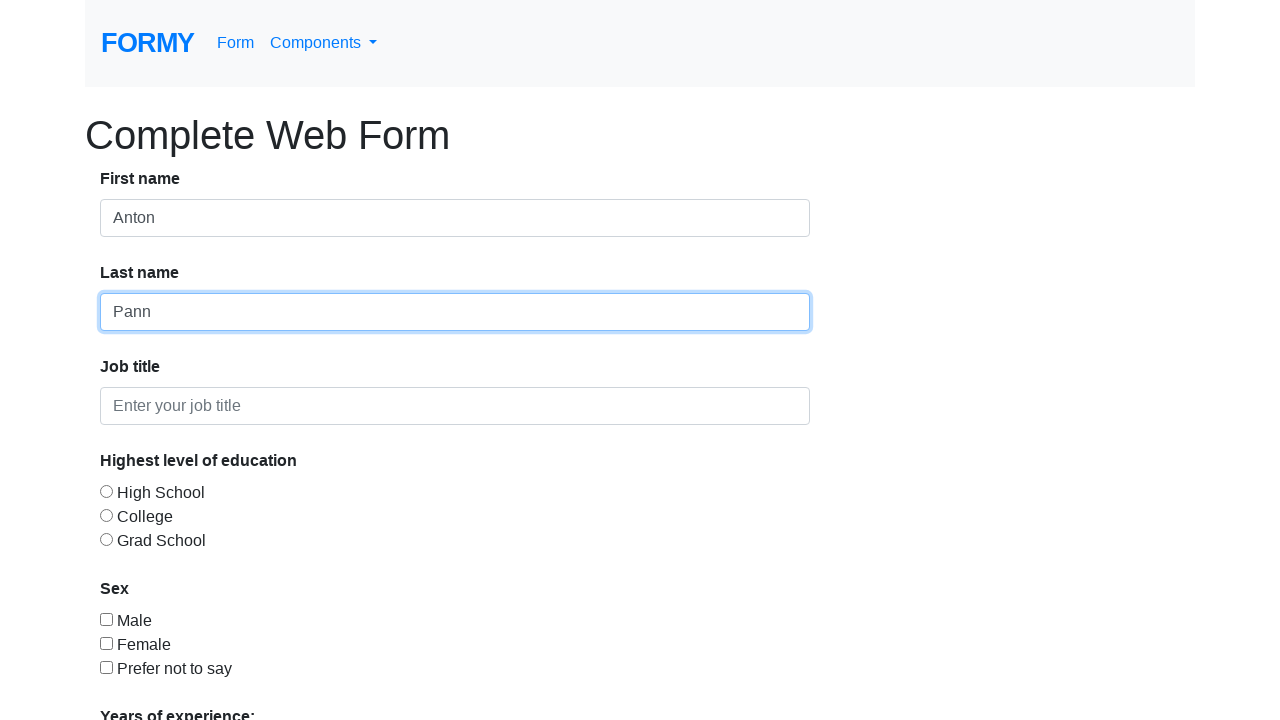

Selected dropdown option with value '3' on select
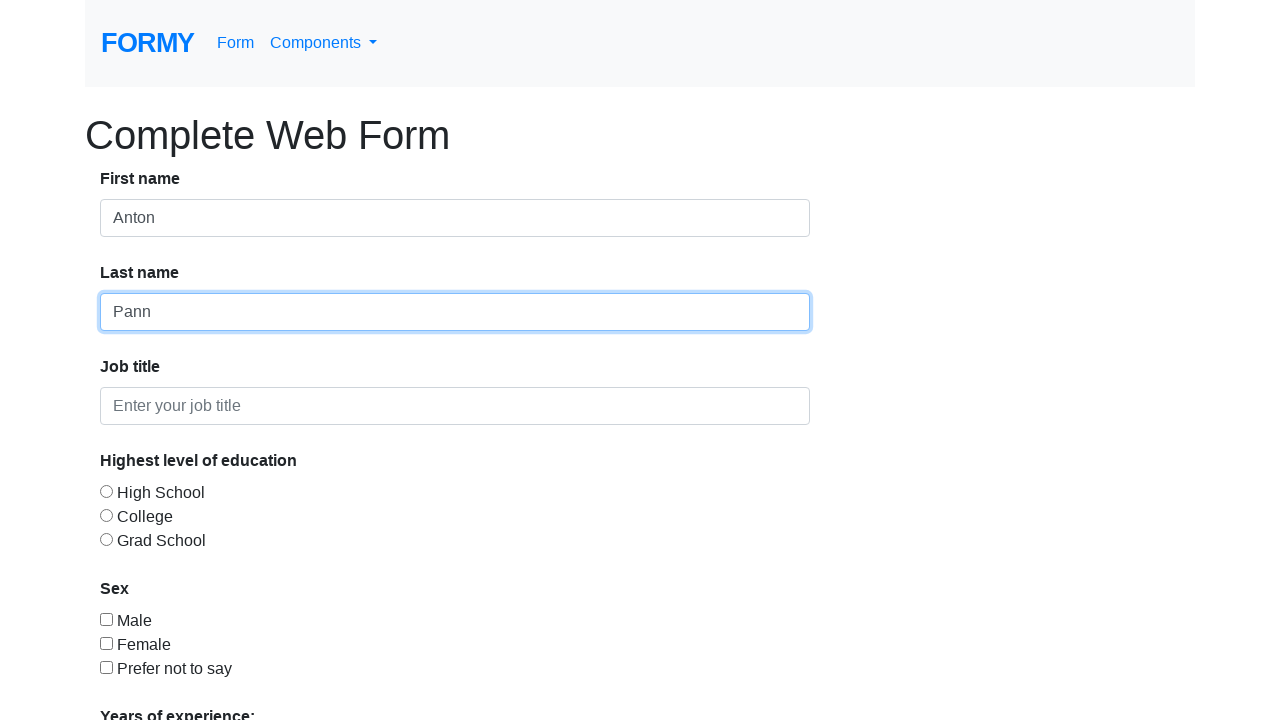

Selected dropdown option at index 4 on select
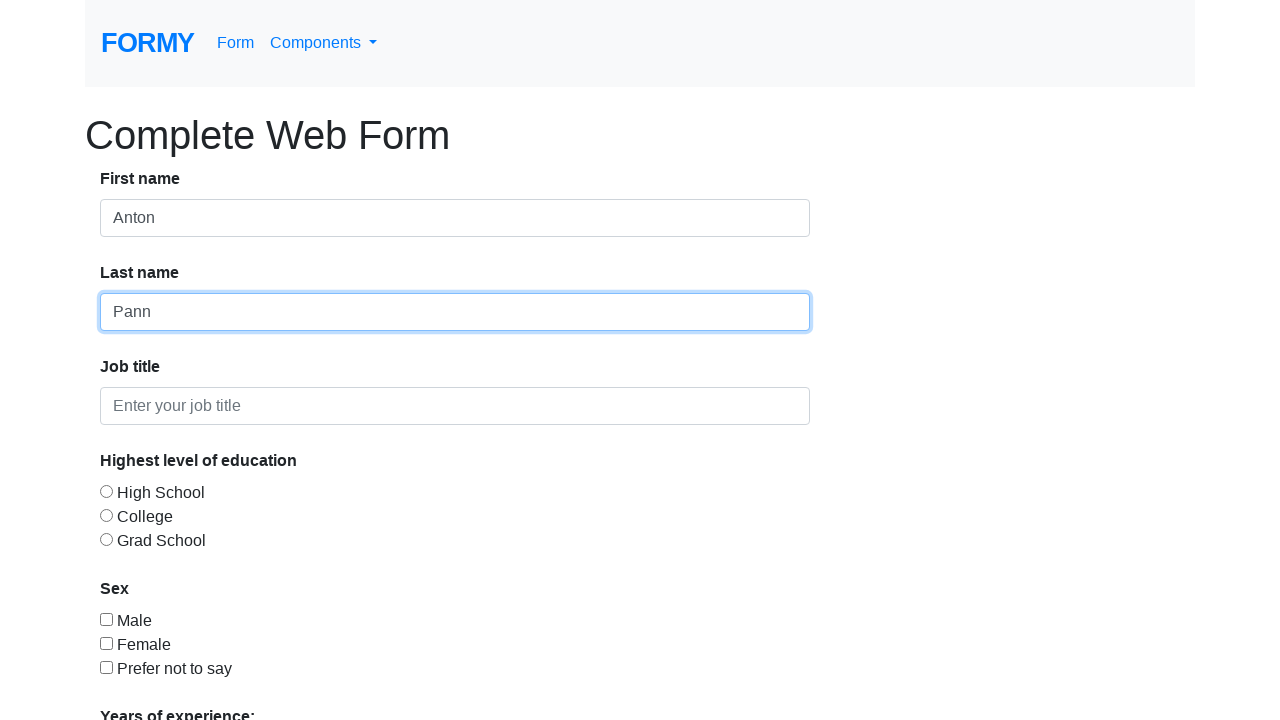

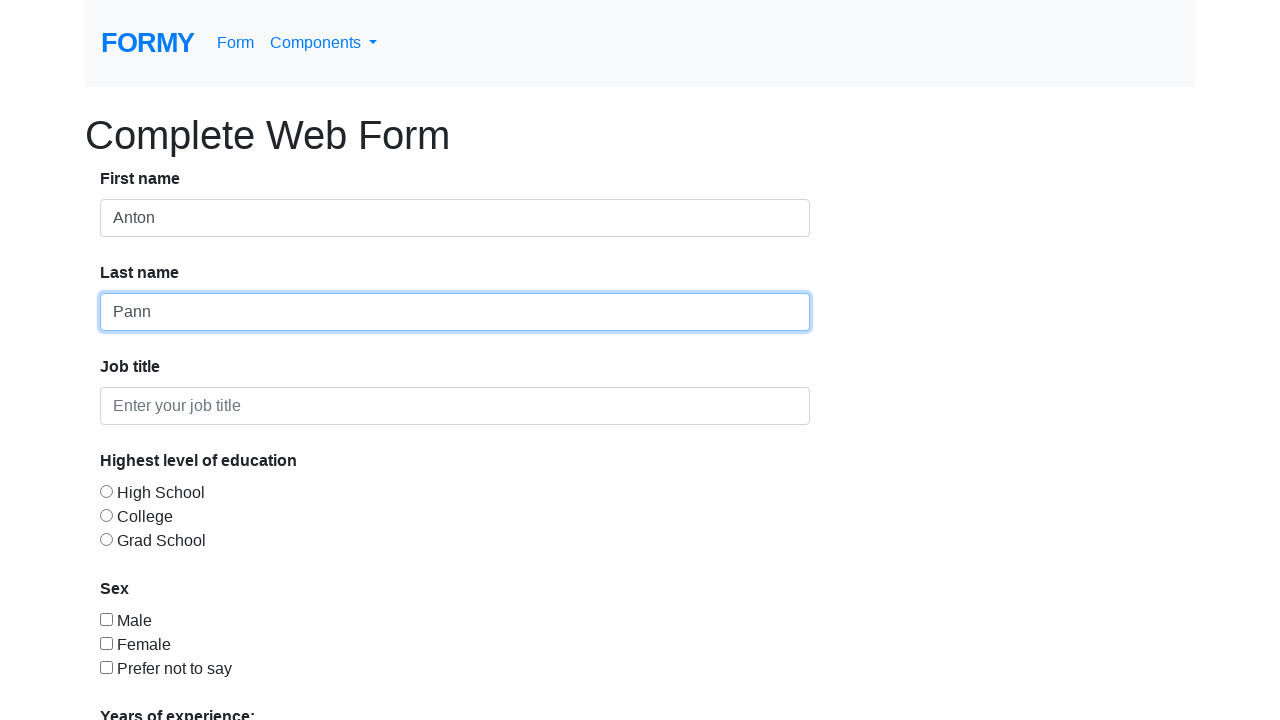